Navigates to Marriott's homepage and clicks on the Facebook social media icon to access their Facebook page.

Starting URL: https://www.marriott.com/default.mi

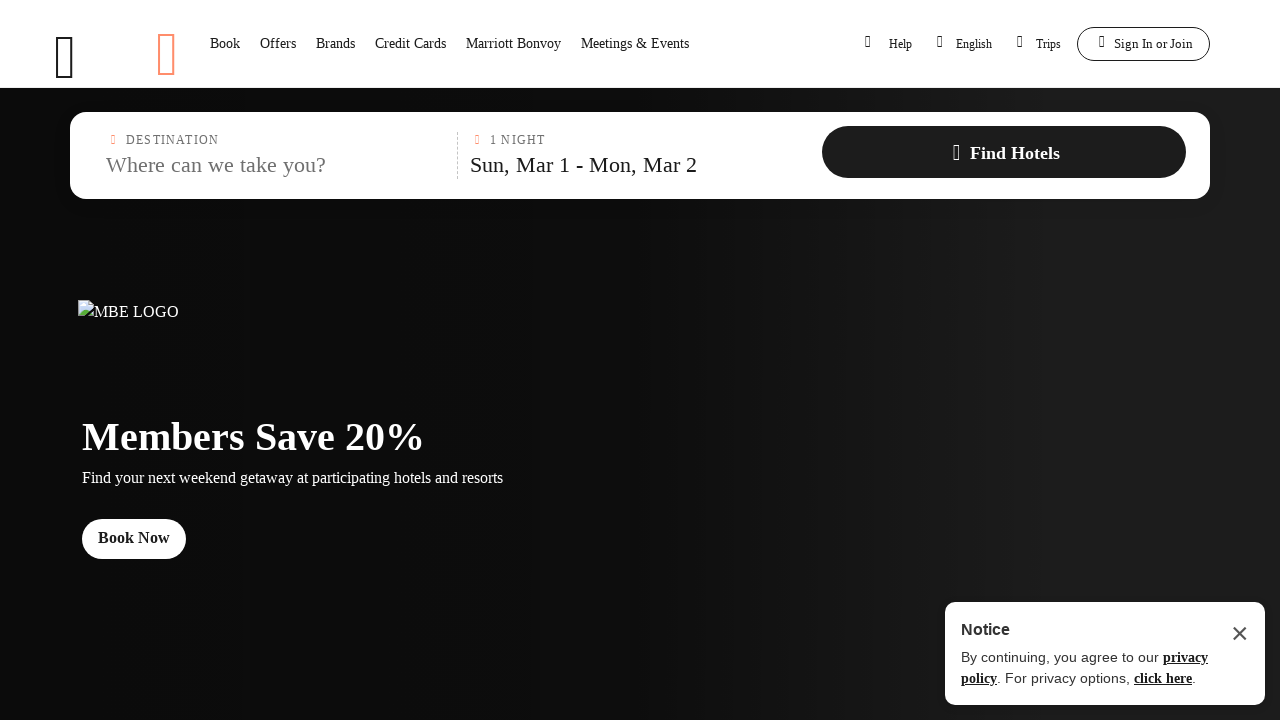

Navigated to Marriott homepage
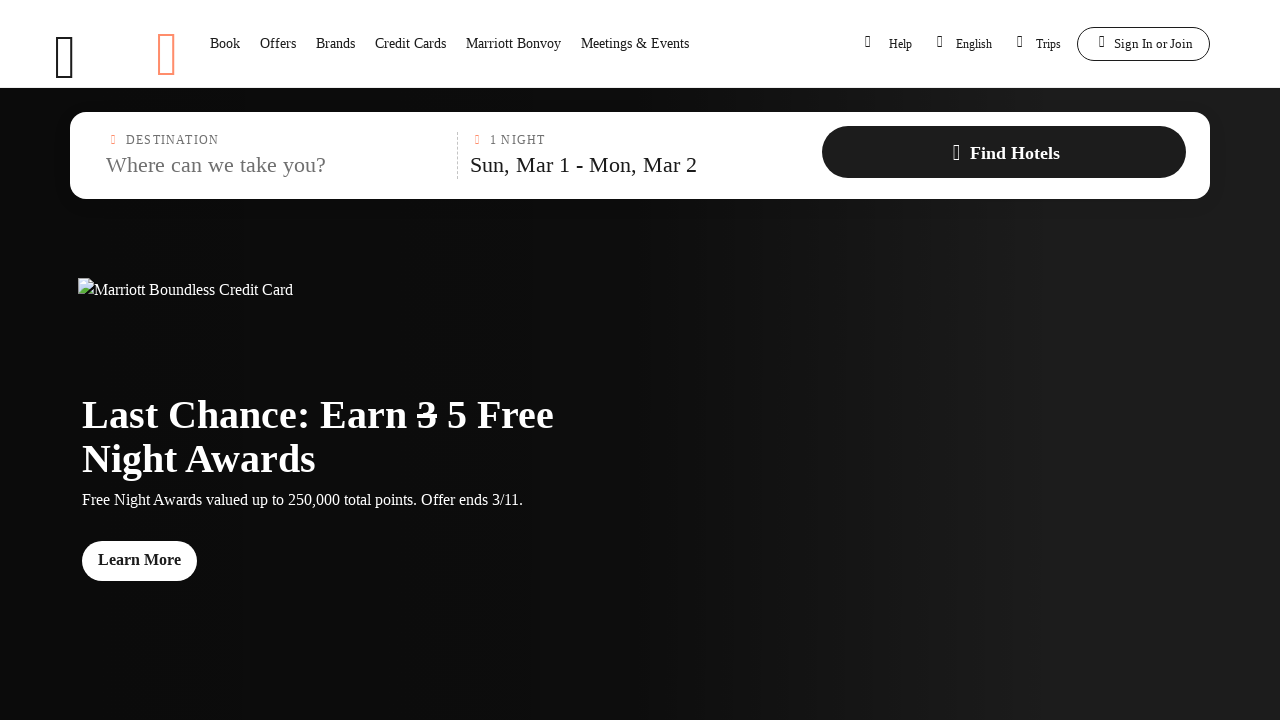

Clicked on the Facebook social media icon at (314, 550) on span.icon-facebook
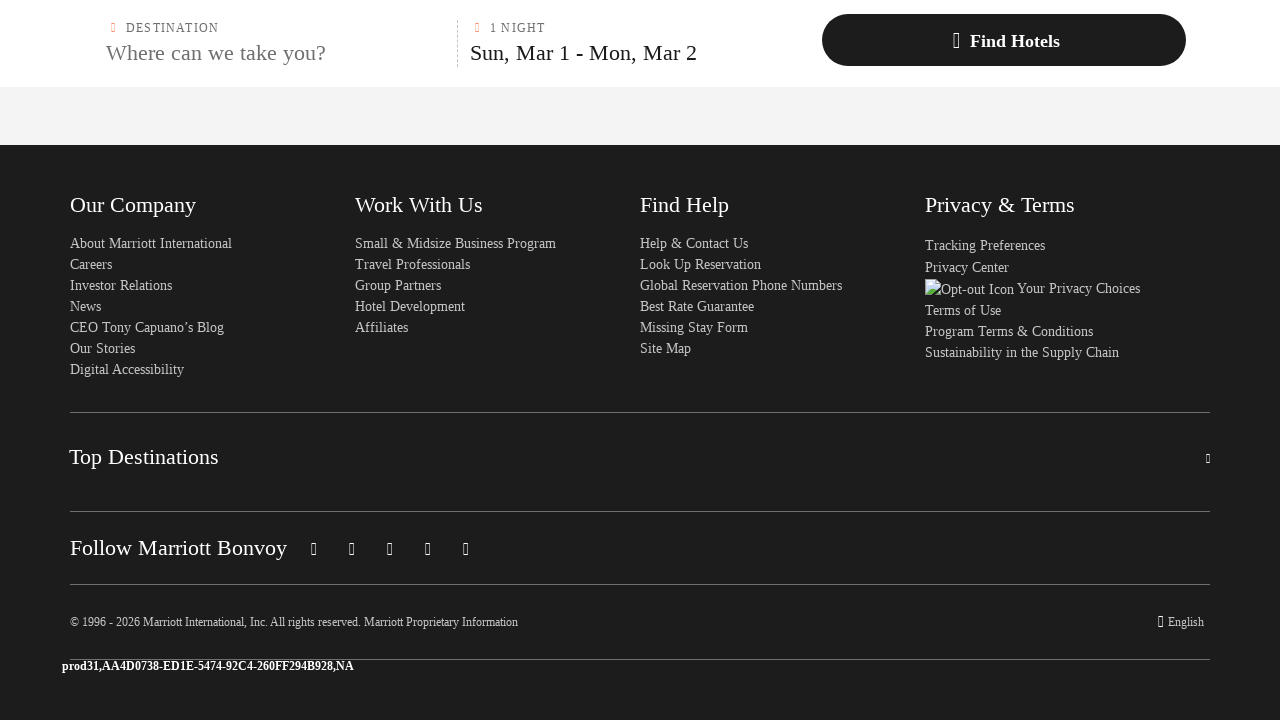

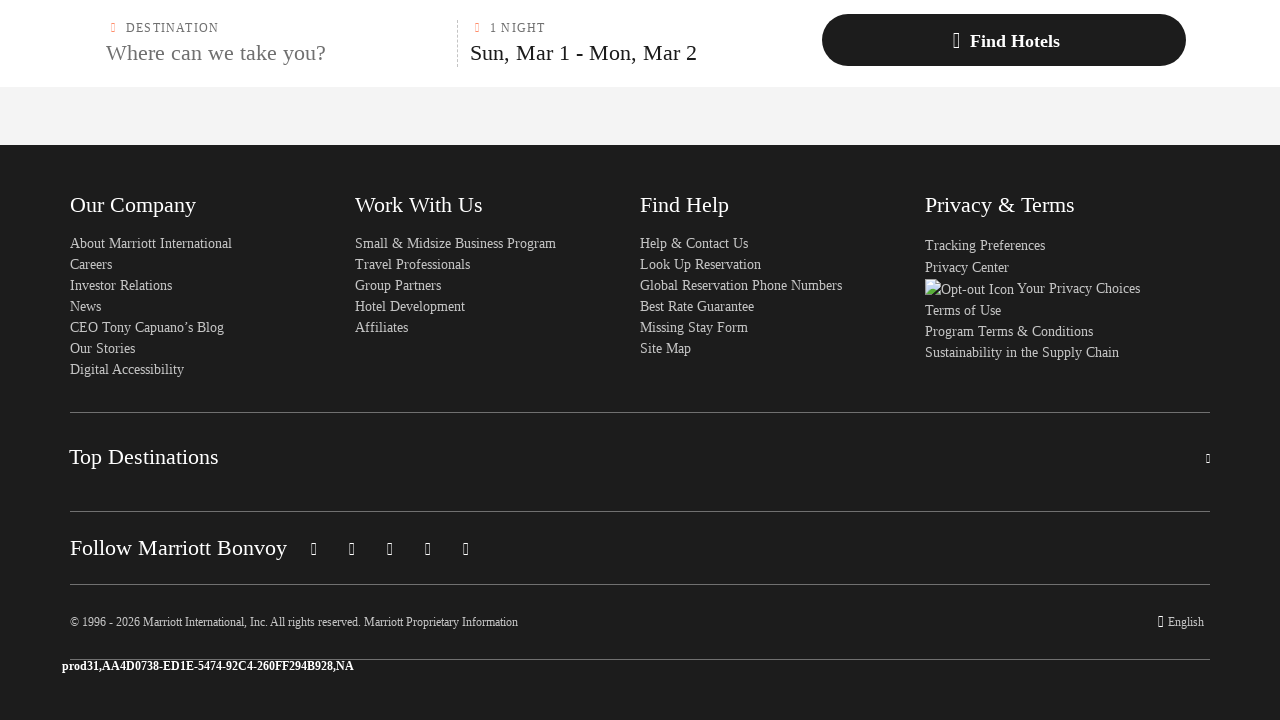